Clicks on the Plans & Pricing FAQ tab

Starting URL: https://github.com/features/copilot

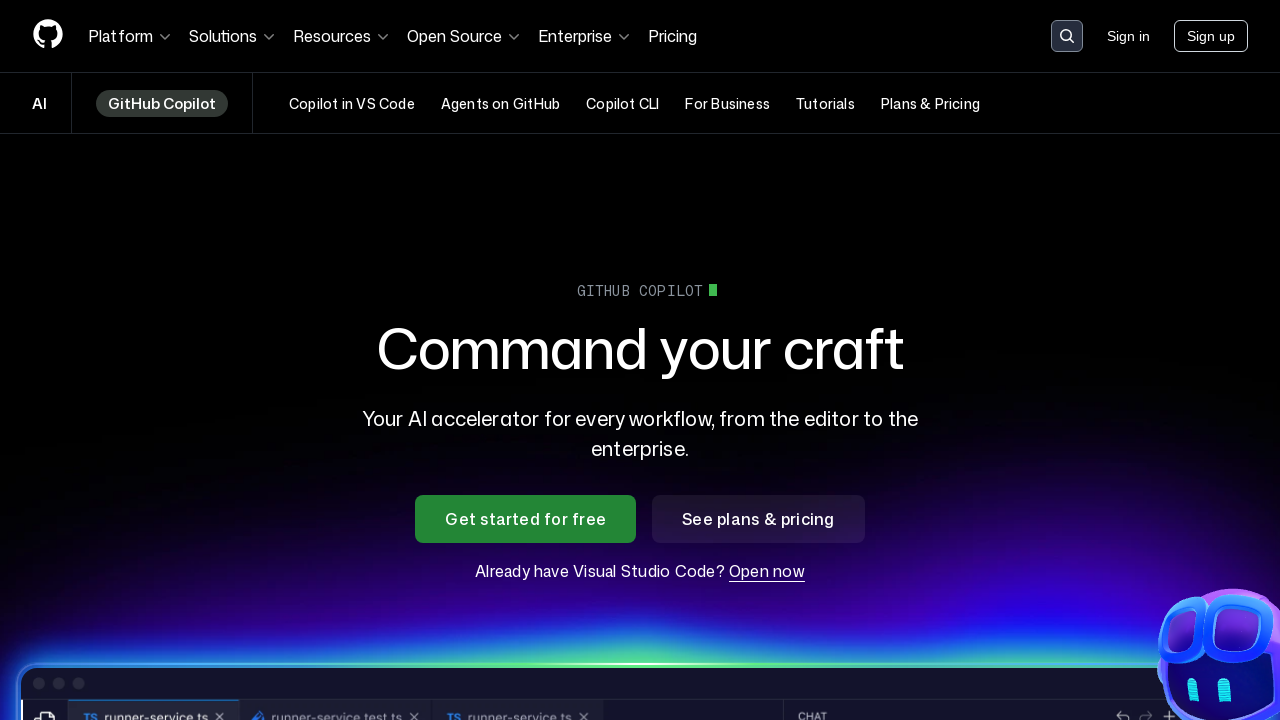

Waited for Plans & Pricing FAQ tab to be visible
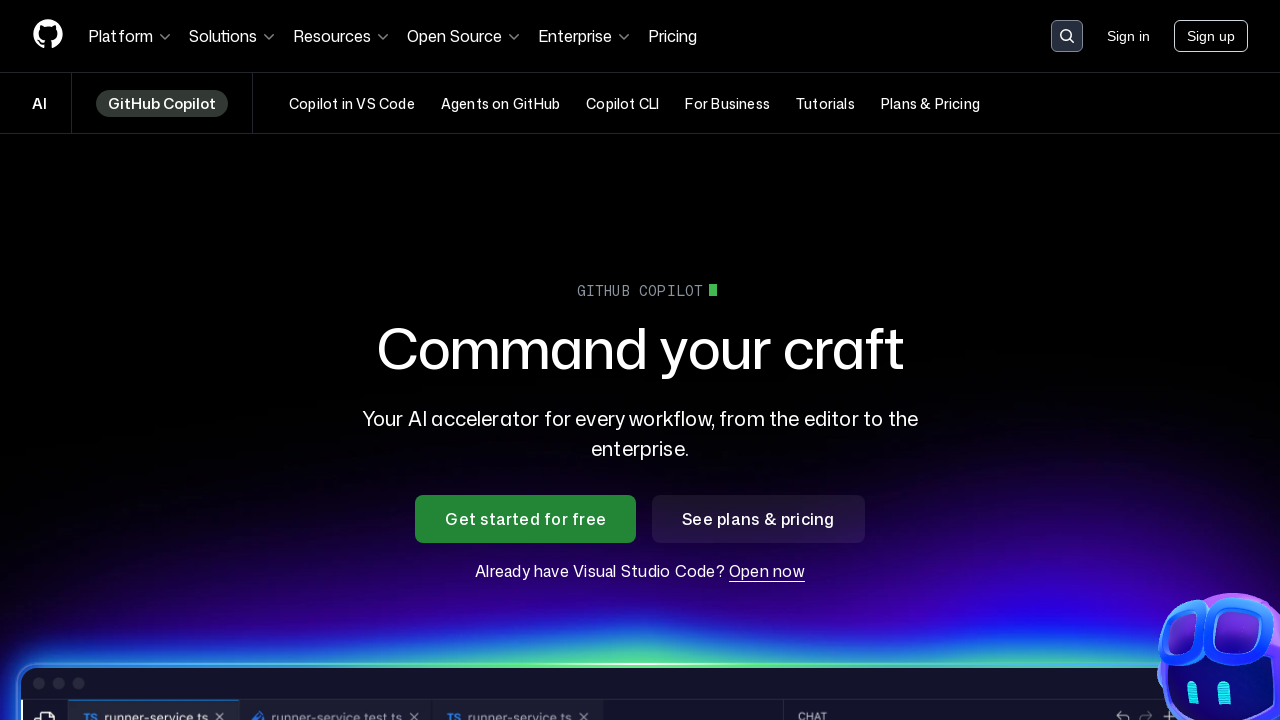

Clicked on Plans & Pricing FAQ tab at (197, 360) on [data-testid='FAQGroup-tab-2']
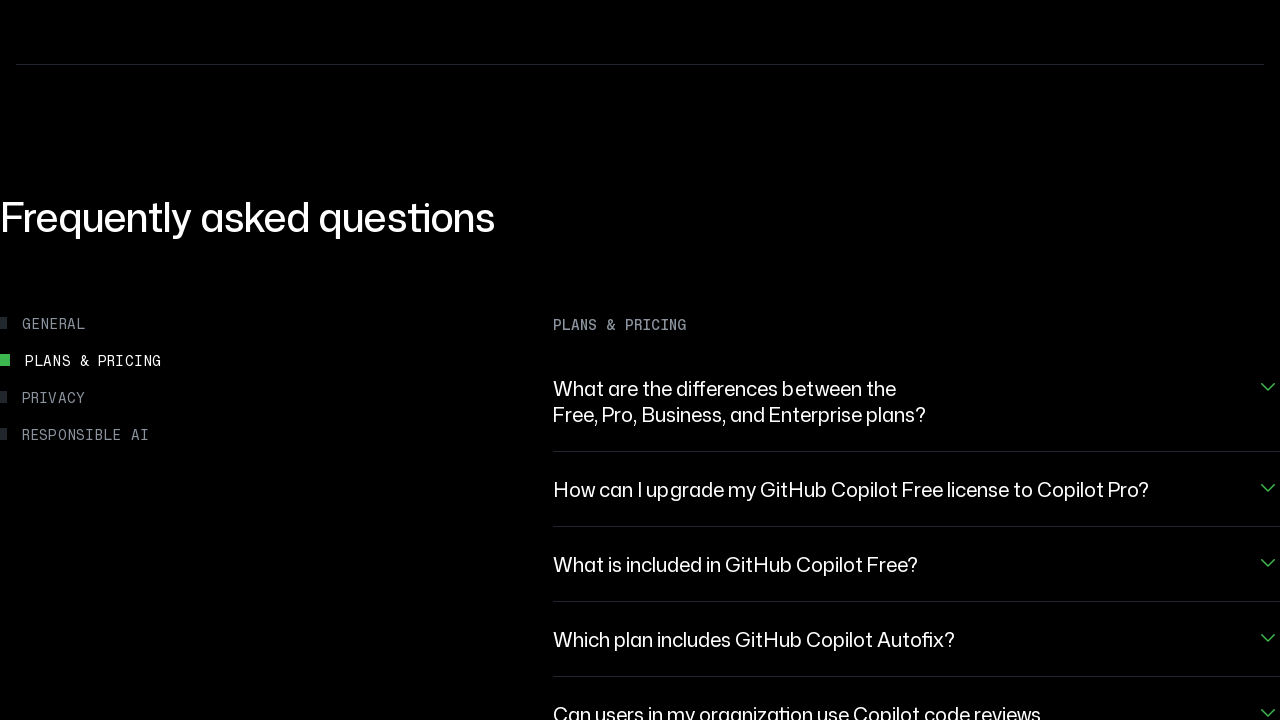

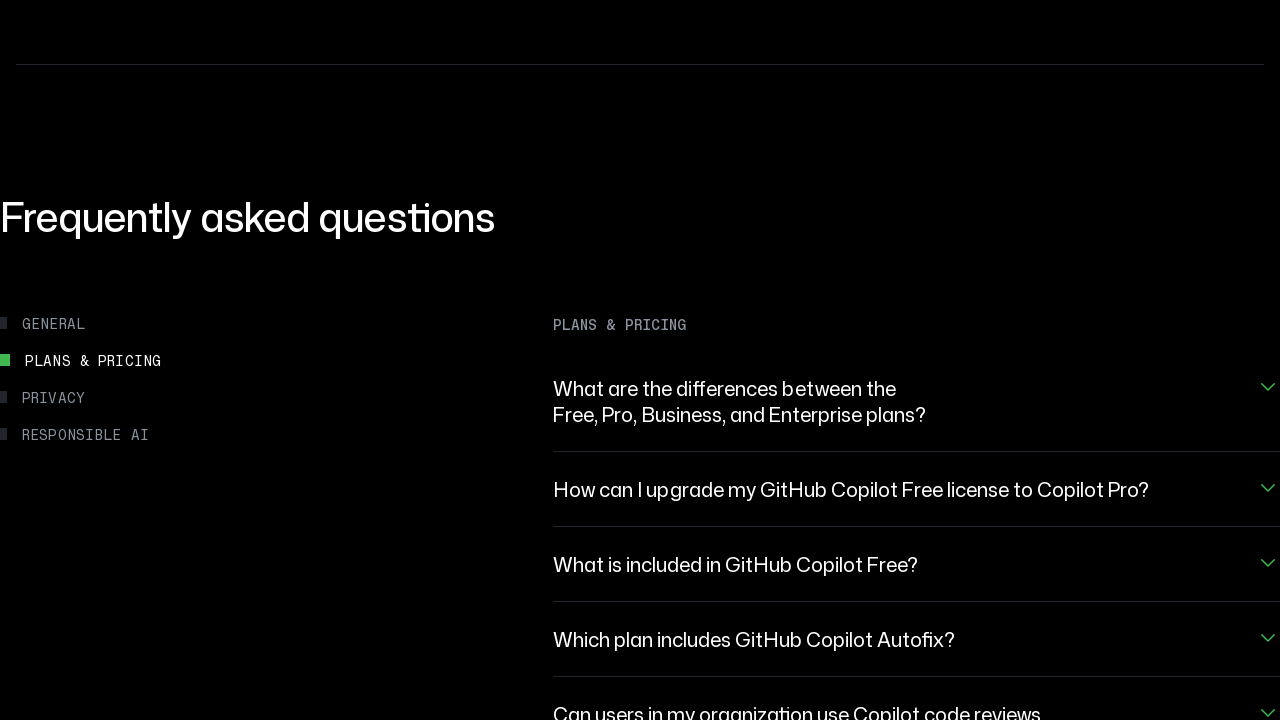